Tests prompt alert functionality by clicking a button that triggers a JavaScript prompt, entering text into the prompt, and accepting it

Starting URL: https://demoqa.com/alerts

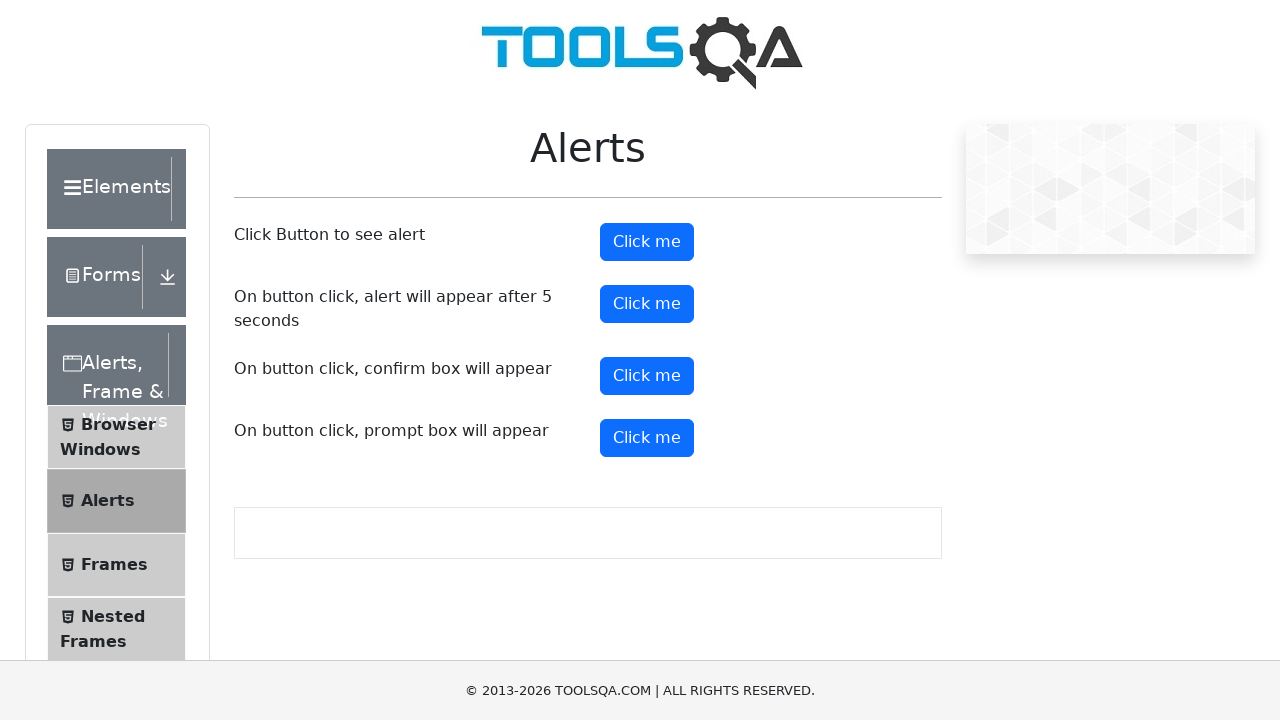

Clicked prompt button to trigger alert at (647, 438) on #promtButton
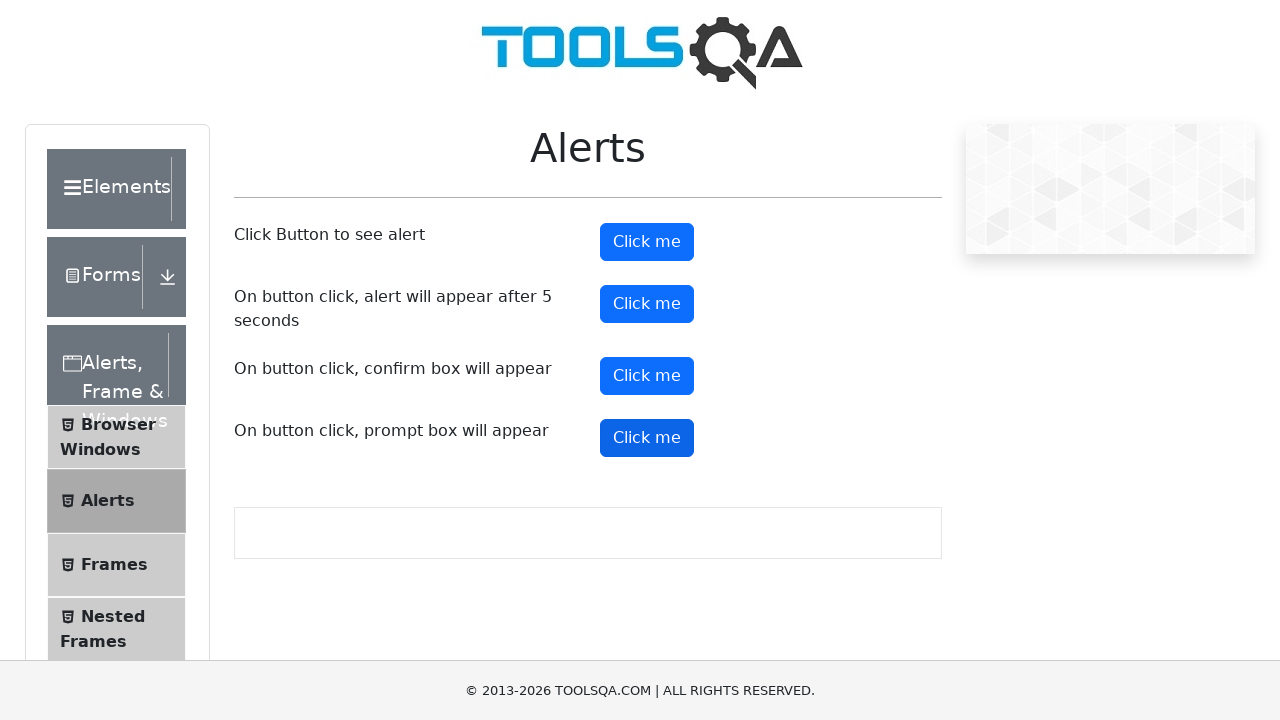

Set up dialog handler to accept prompt with text 'Hello from test user'
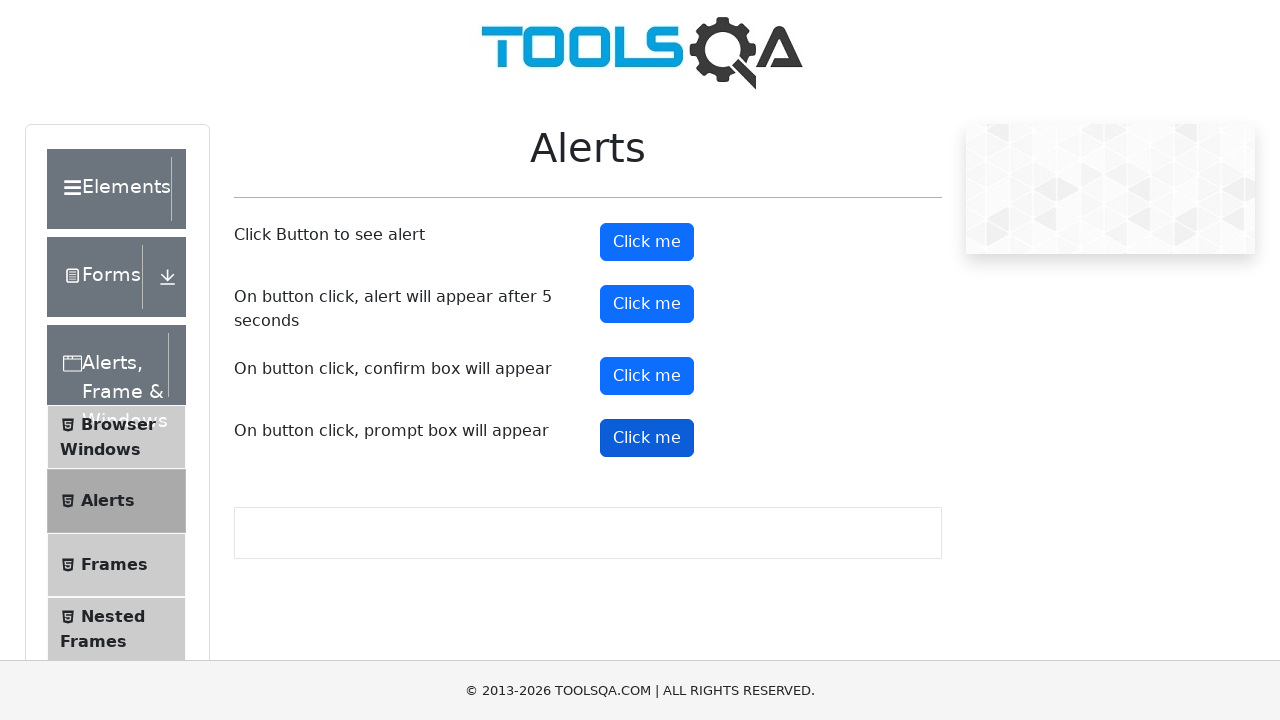

Clicked prompt button again to trigger dialog with handler active at (647, 438) on #promtButton
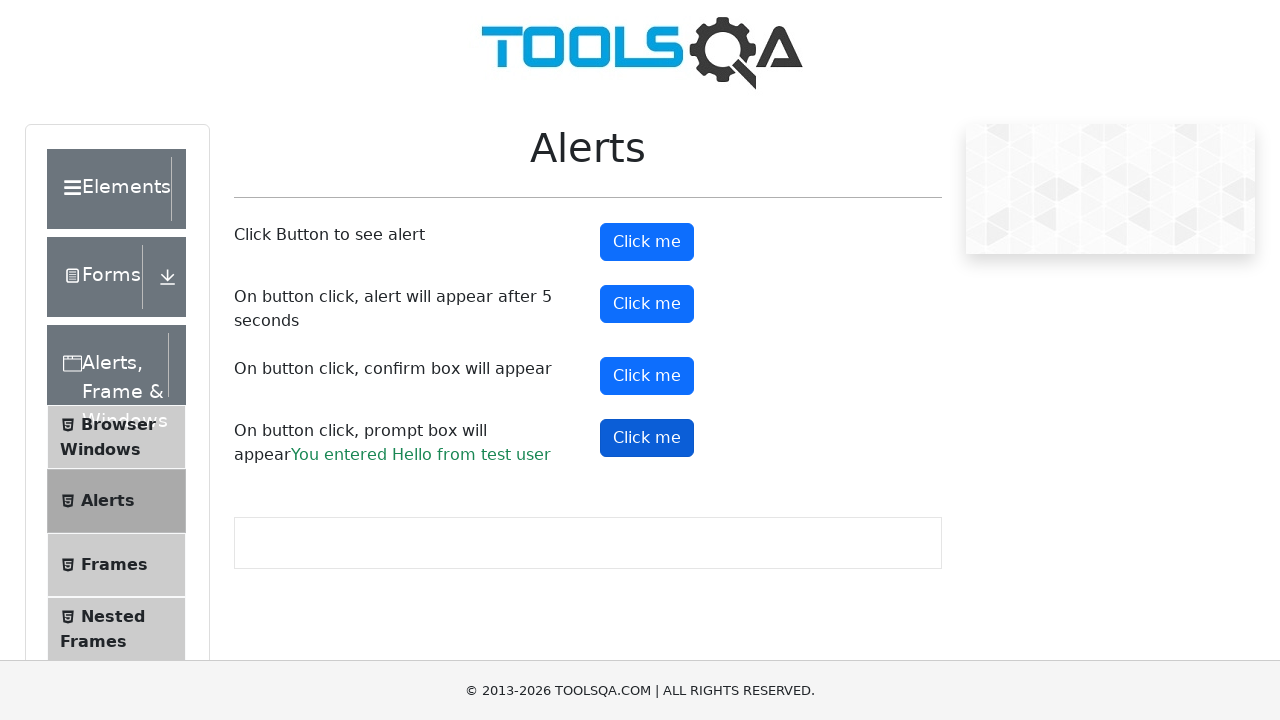

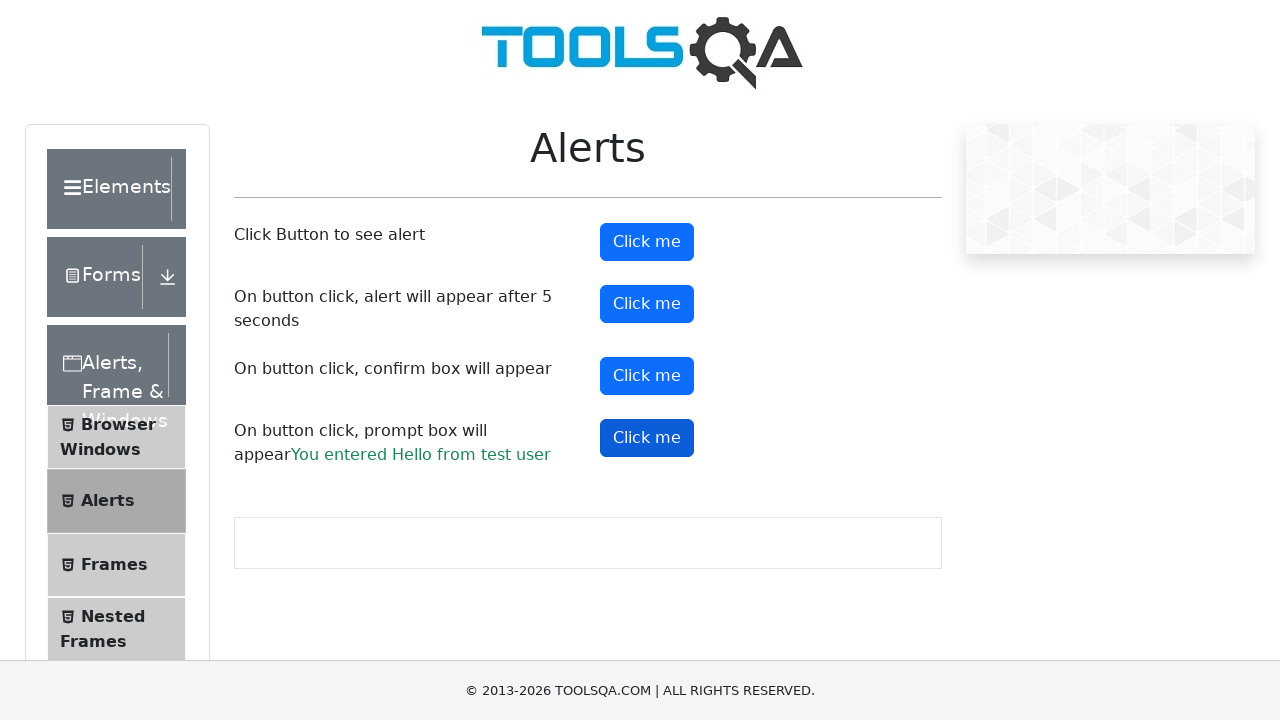